Tests checkbox interactions by clicking on both checkboxes to toggle their states

Starting URL: http://the-internet.herokuapp.com/checkboxes

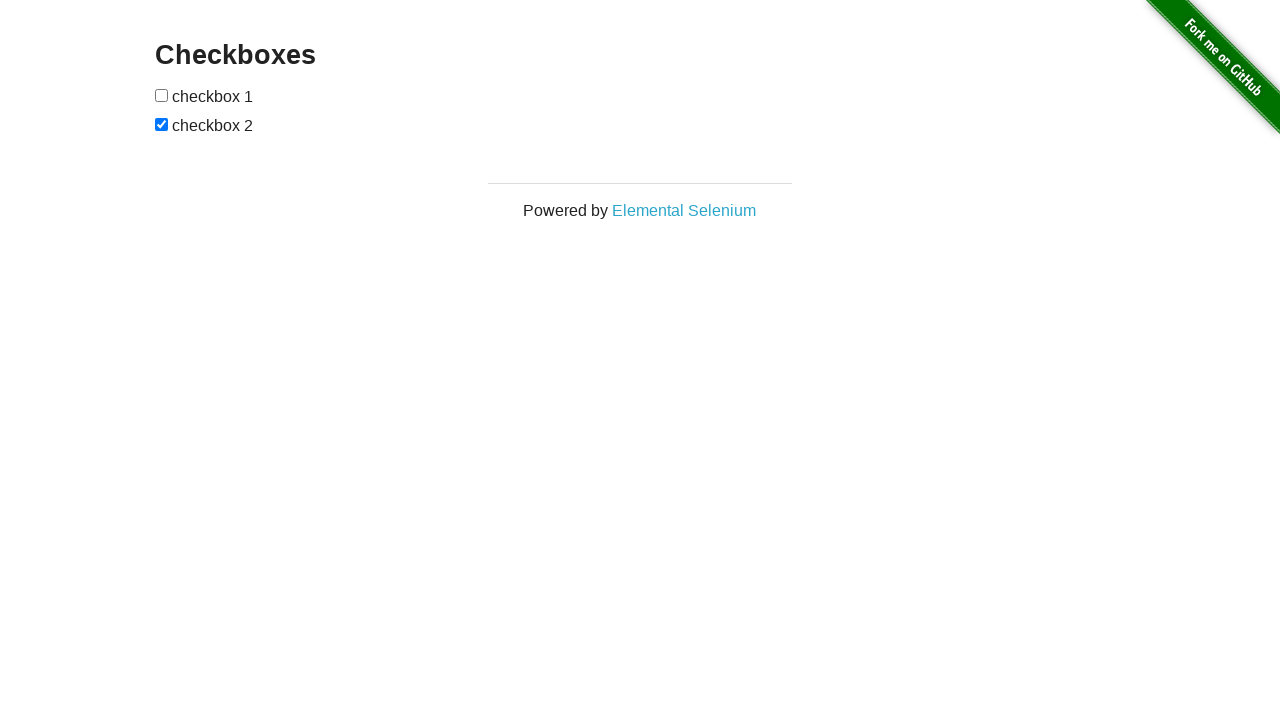

Clicked first checkbox to toggle its state at (162, 95) on xpath=//*[@id='checkboxes']/input[1]
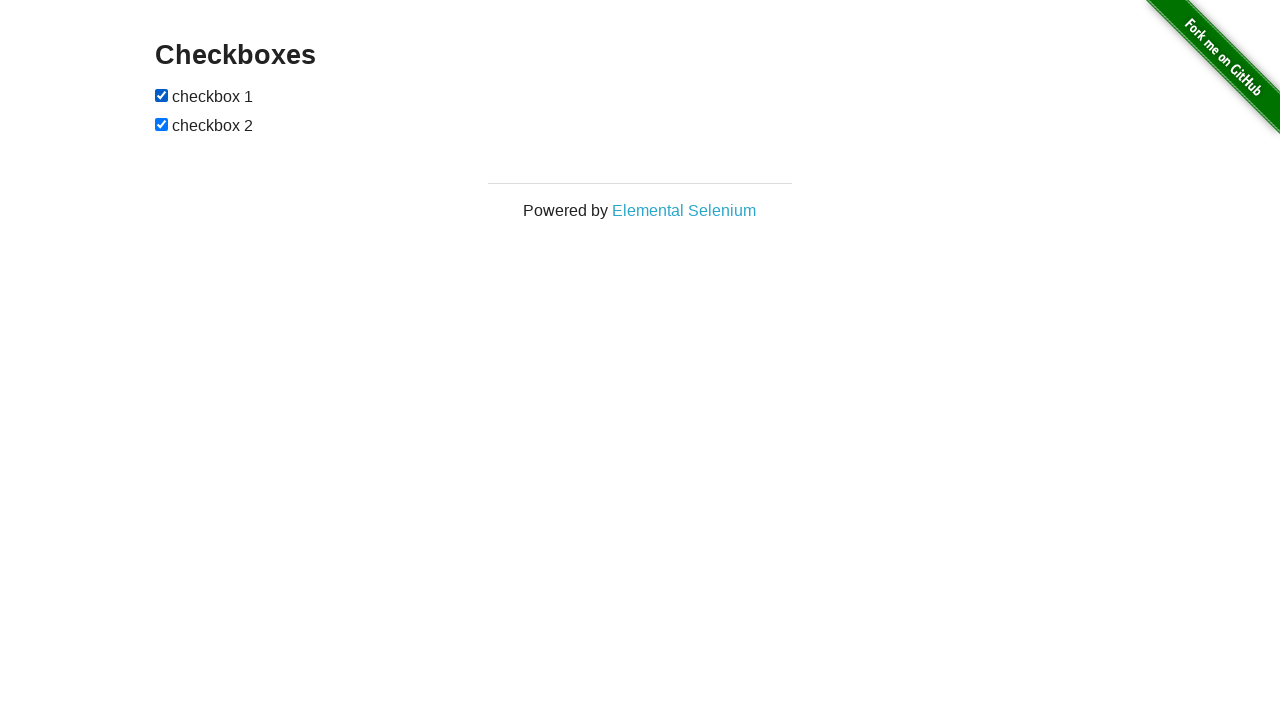

Clicked second checkbox to toggle its state at (162, 124) on xpath=//*[@id='checkboxes']/input[2]
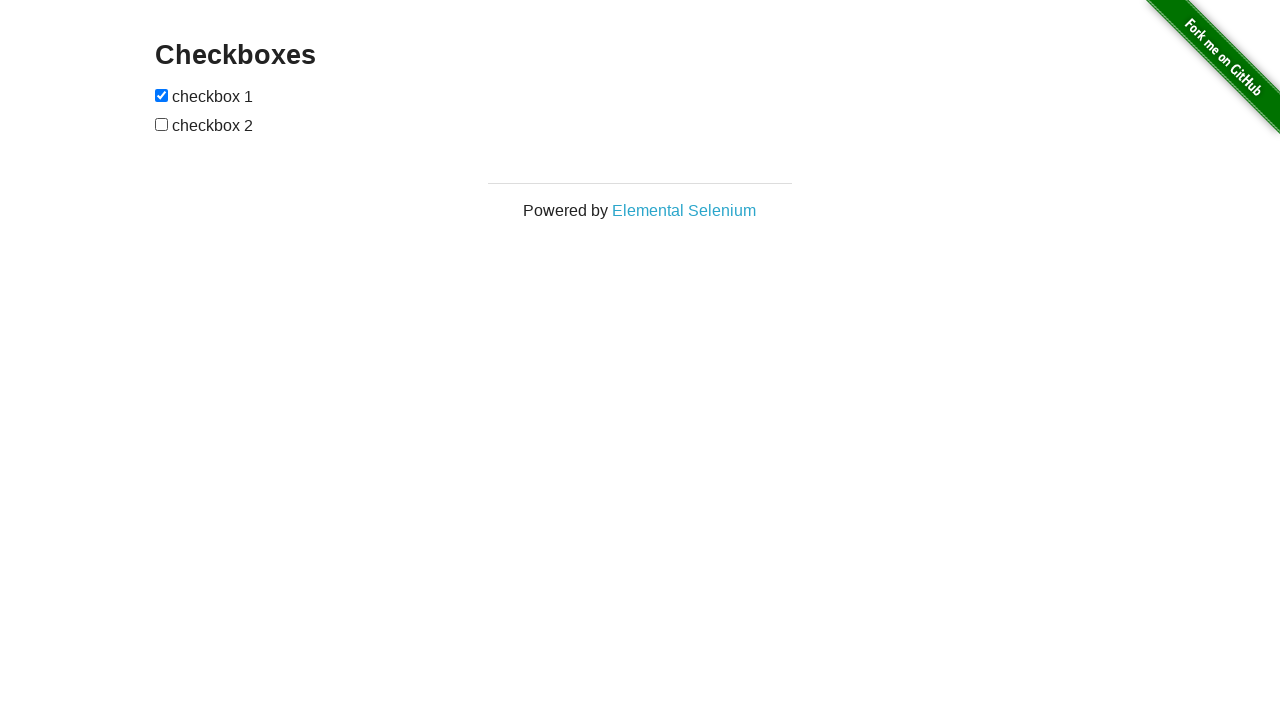

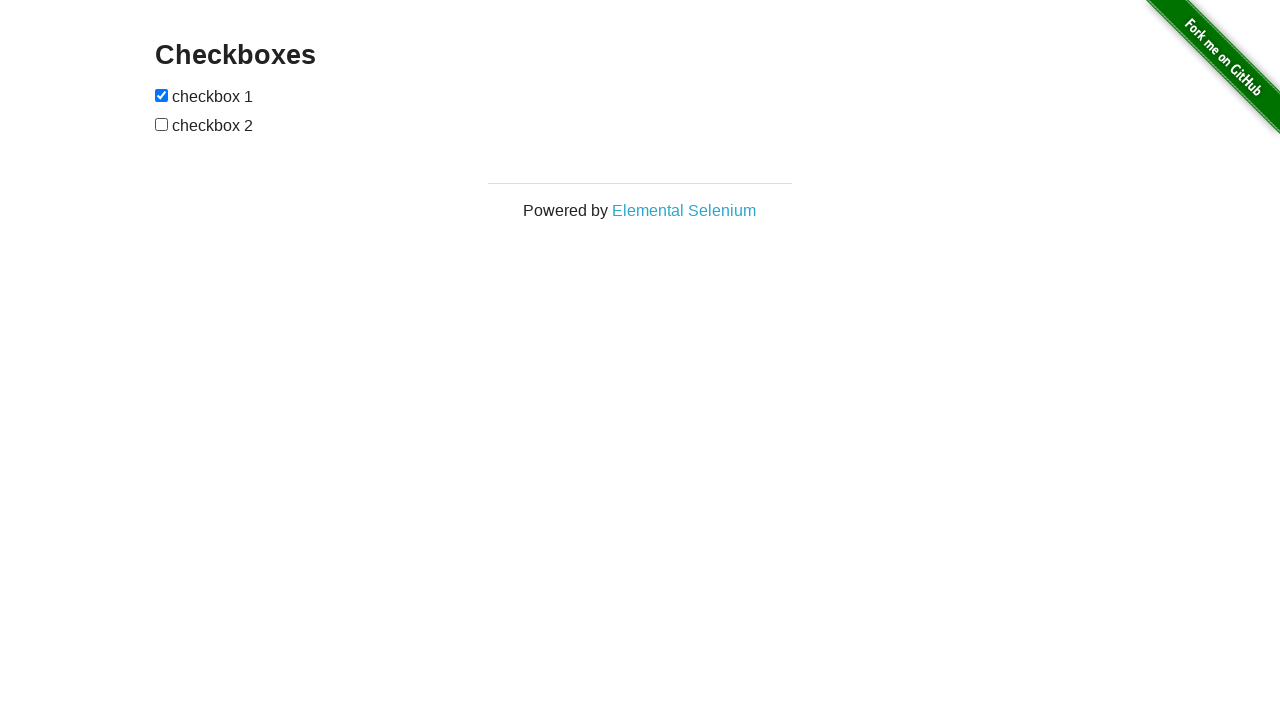